Clicks on Privacy submenu link and verifies the email address displayed on the page

Starting URL: http://99-bottles-of-beer.net/

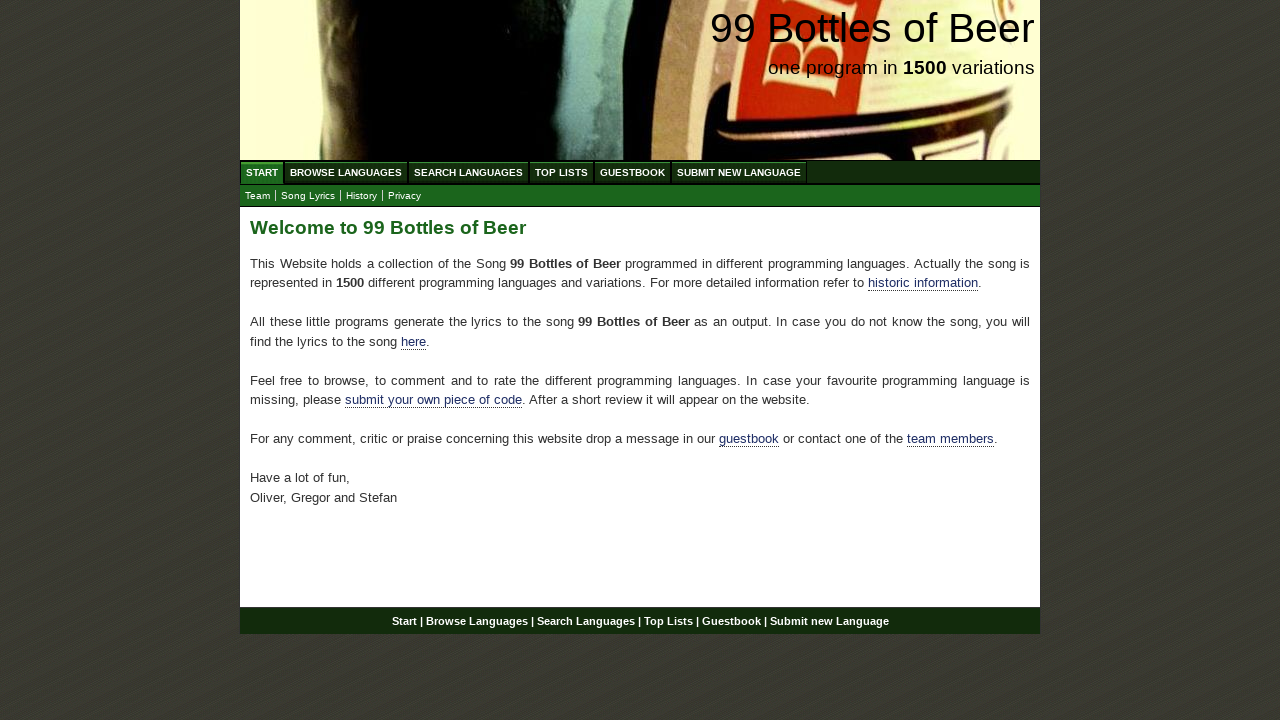

Clicked on Privacy submenu link (impressum.html) at (404, 196) on #submenu a[href='impressum.html']
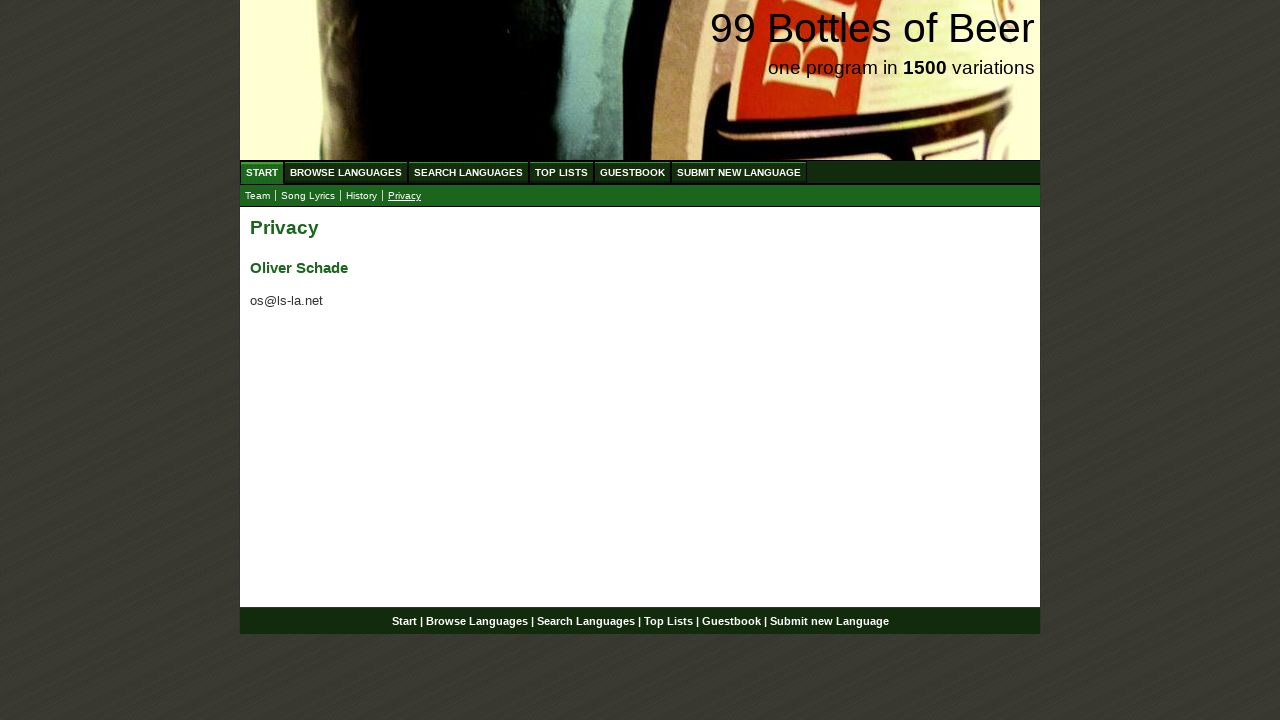

Located email paragraph element in main content
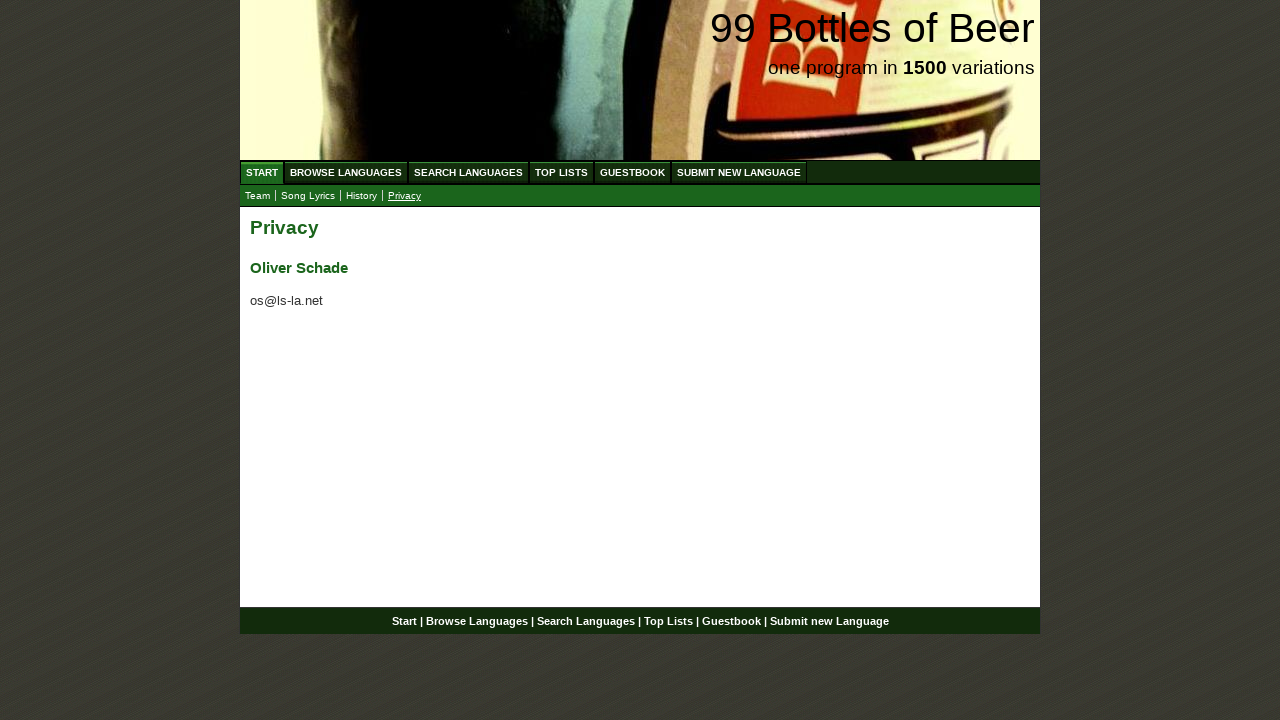

Email paragraph element loaded and visible
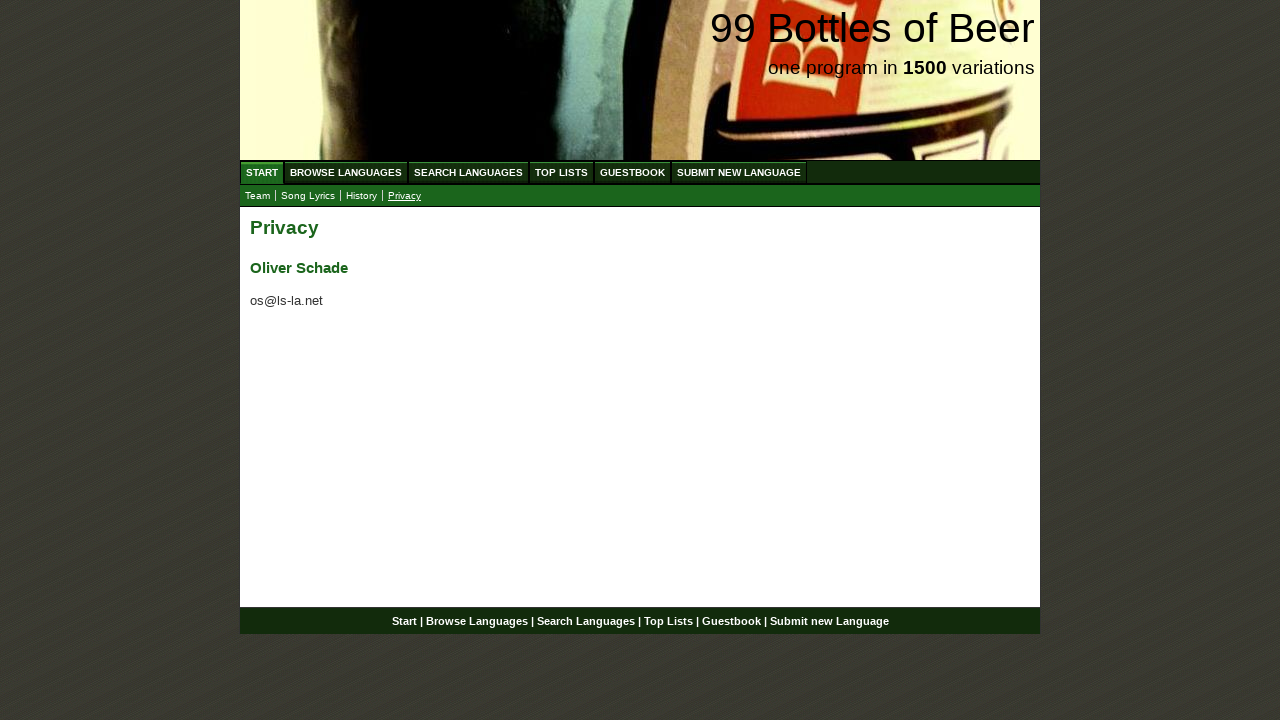

Verified email address is 'os@ls-la.net'
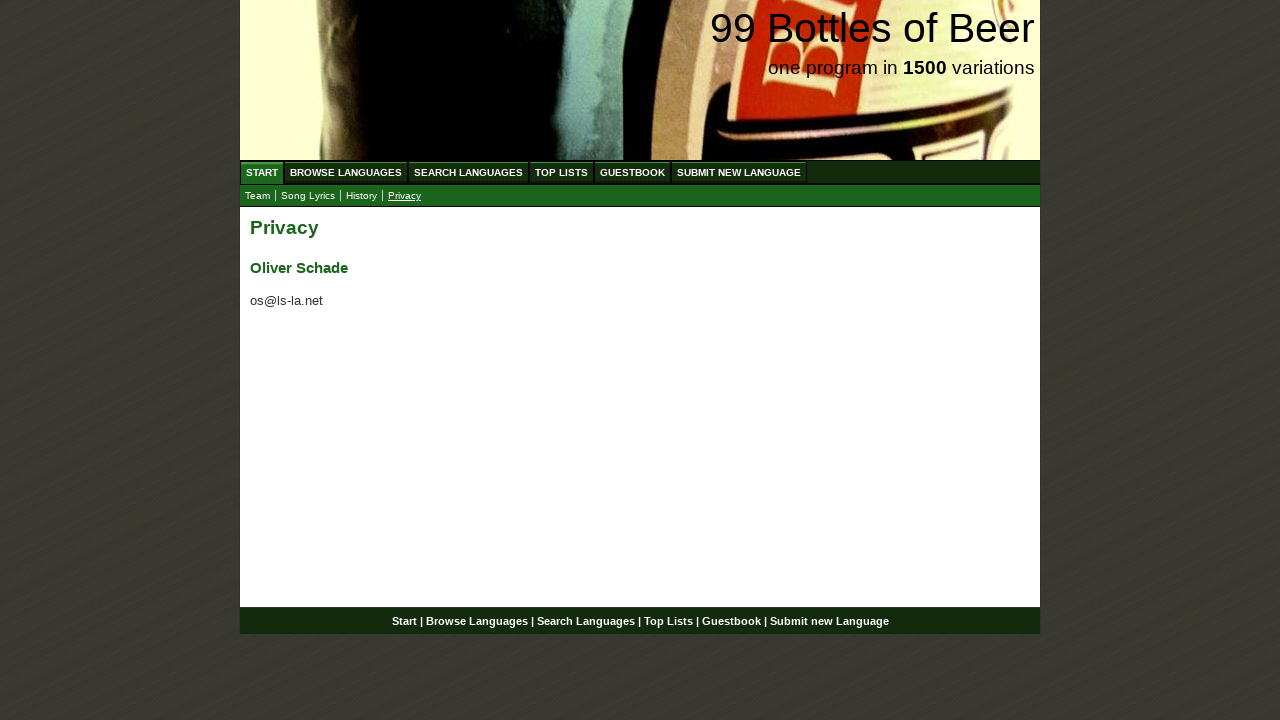

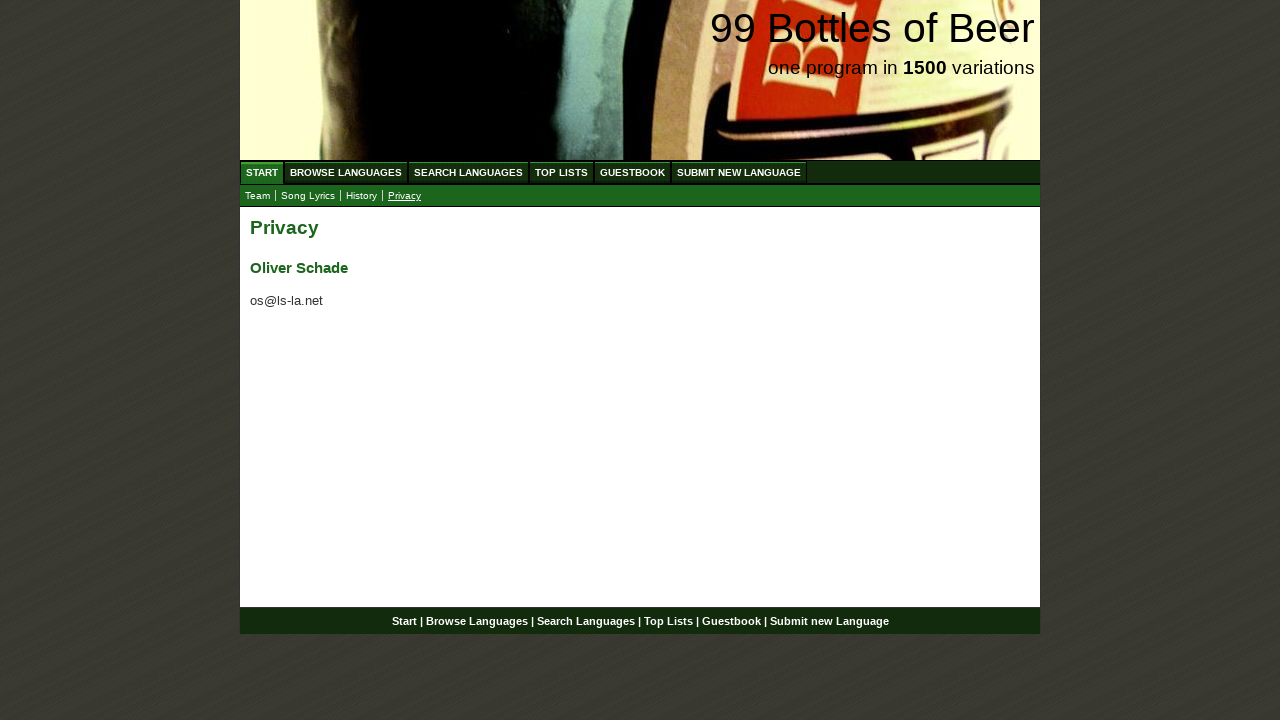